Tests clicking on different program type elements on a fitness website and verifies each element becomes active after being clicked

Starting URL: https://letbefit.ru/

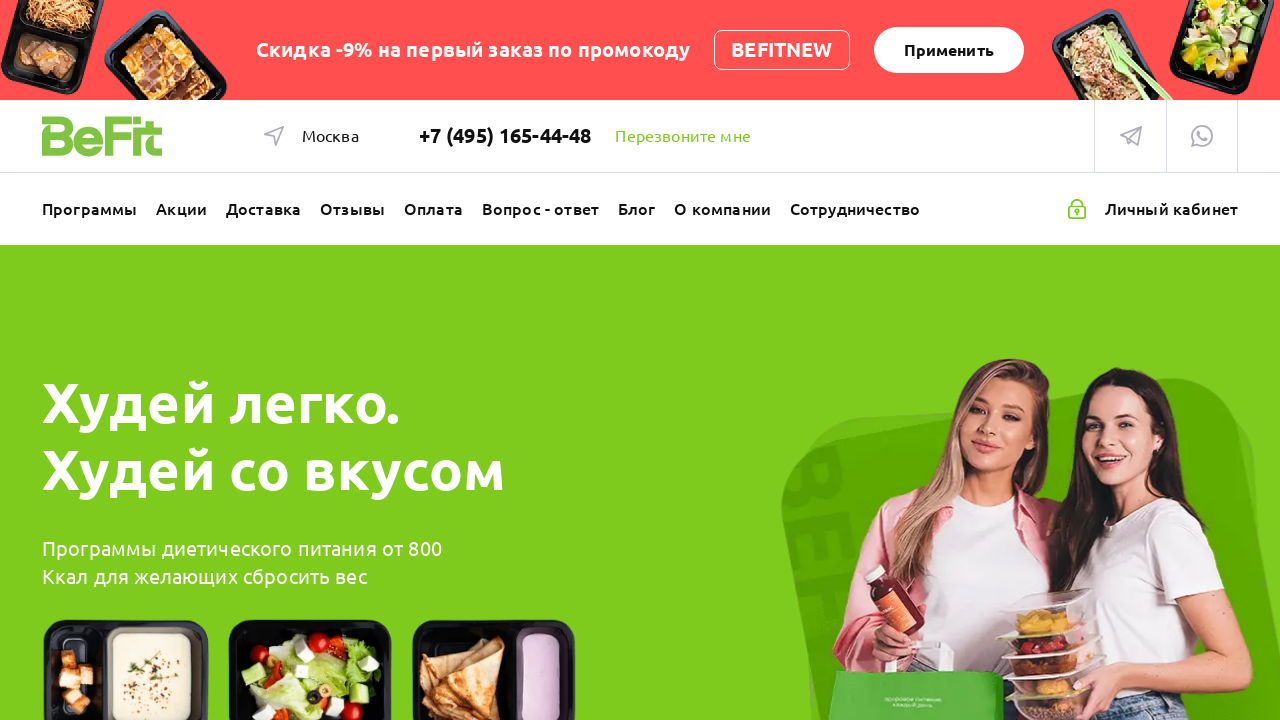

Clicked program type element 'program-type__el--seaLight' at (115, 360) on .program-type__el--seaLight
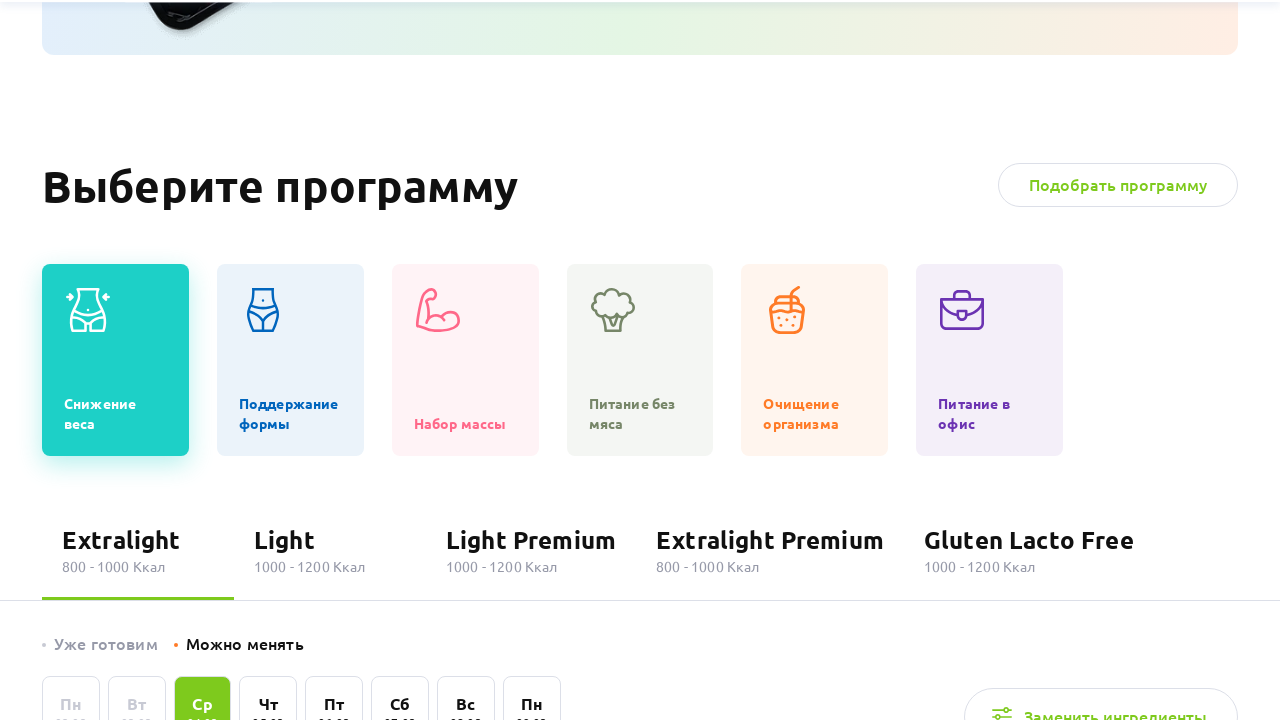

Verified that 'program-type__el--seaLight' became active
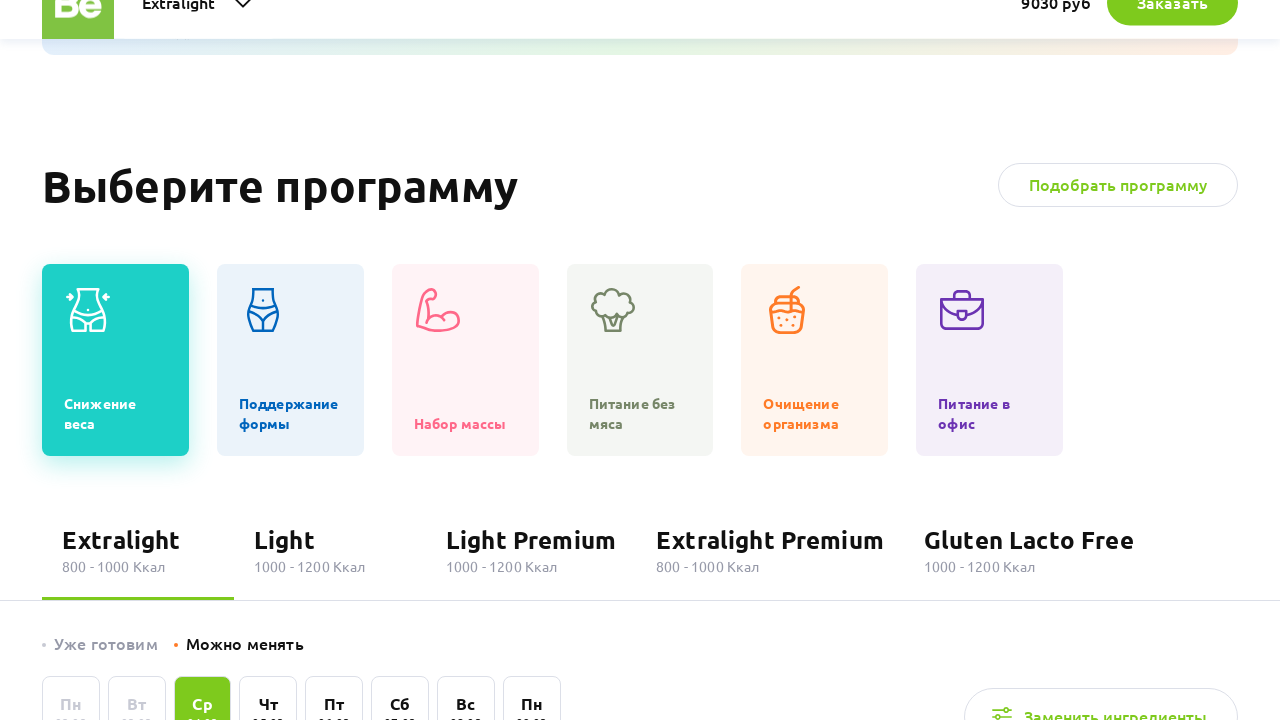

Clicked program type element 'program-type__el--blueLight' at (290, 360) on .program-type__el--blueLight
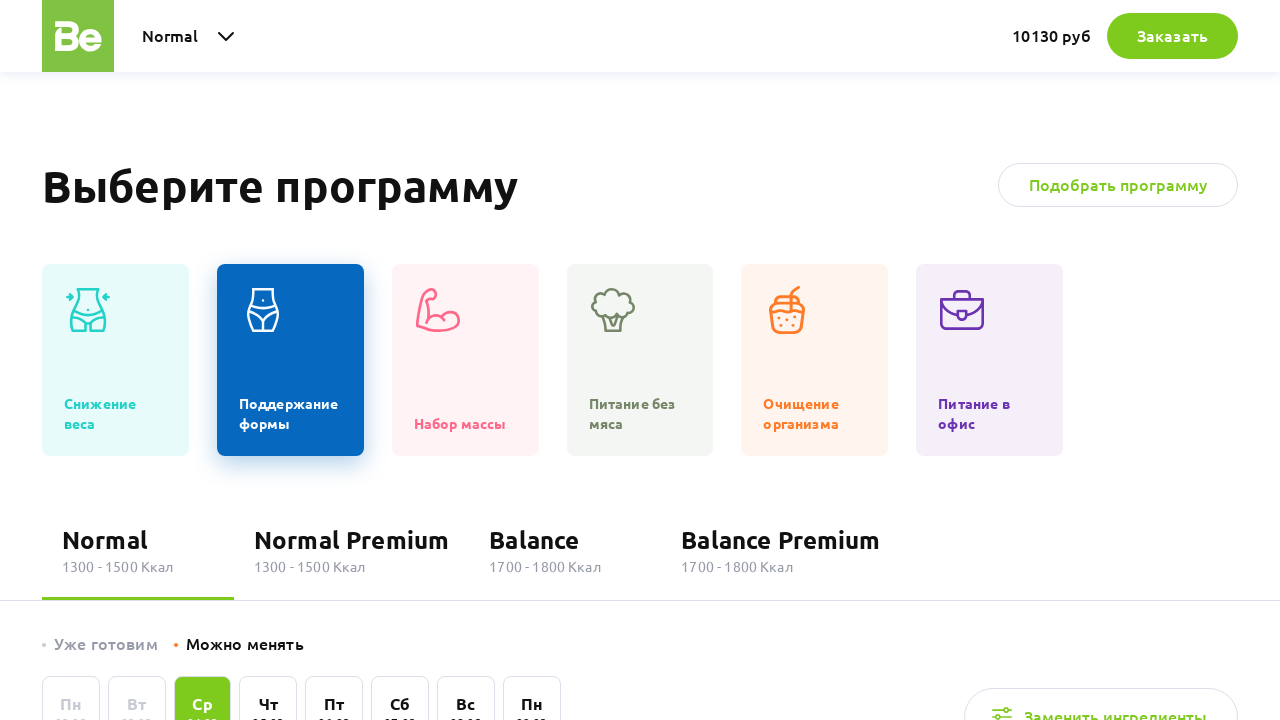

Verified that 'program-type__el--blueLight' became active
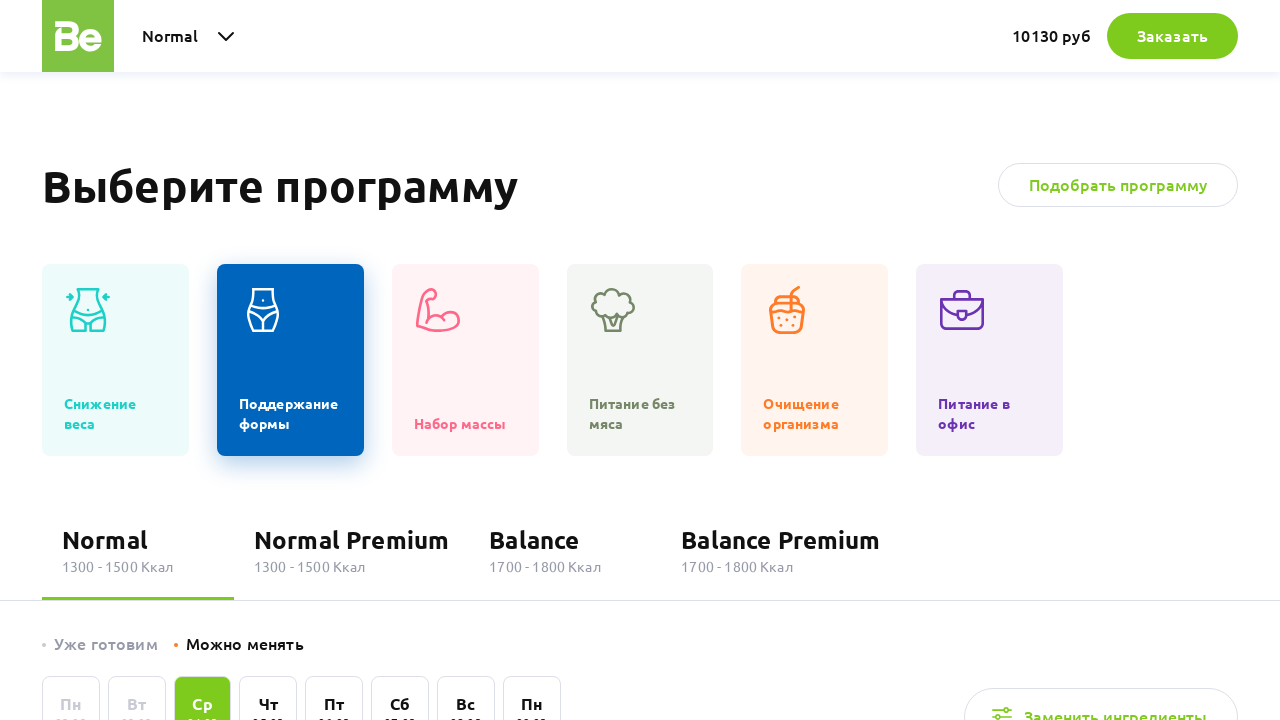

Clicked program type element 'program-type__el--pinkLight' at (465, 360) on .program-type__el--pinkLight
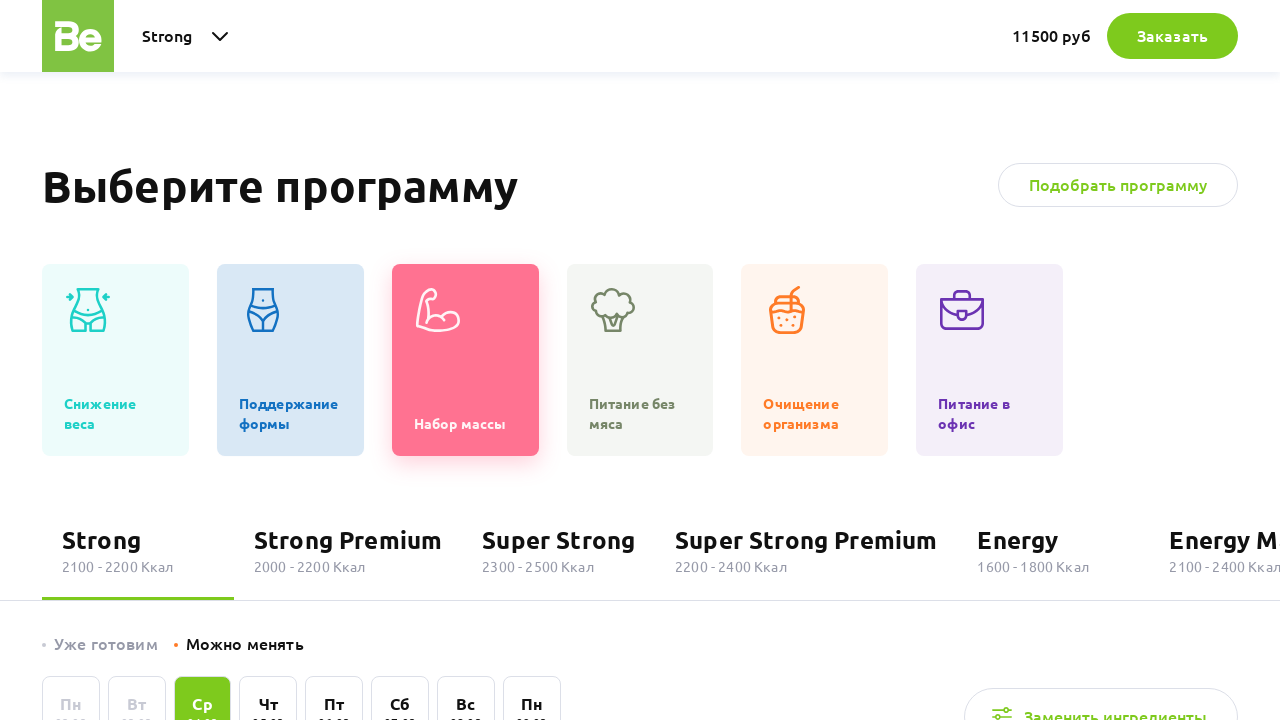

Verified that 'program-type__el--pinkLight' became active
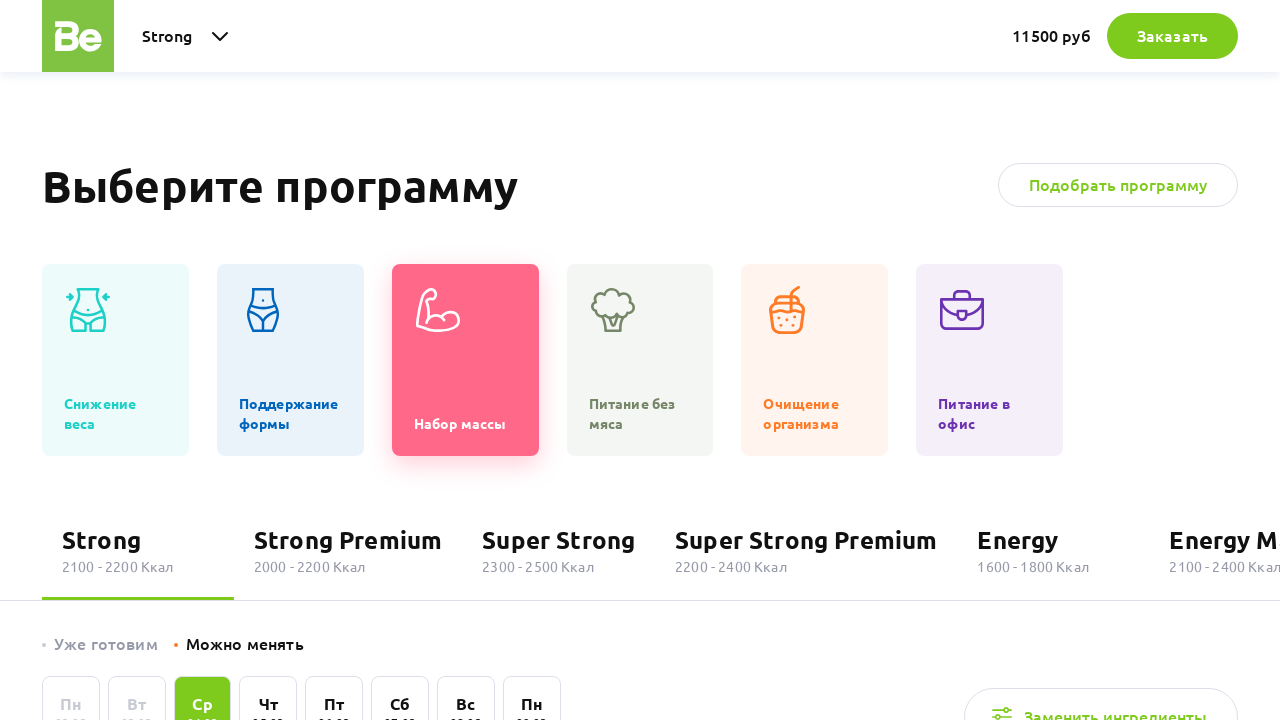

Clicked program type element 'program-type__el--swampLight' at (640, 360) on .program-type__el--swampLight
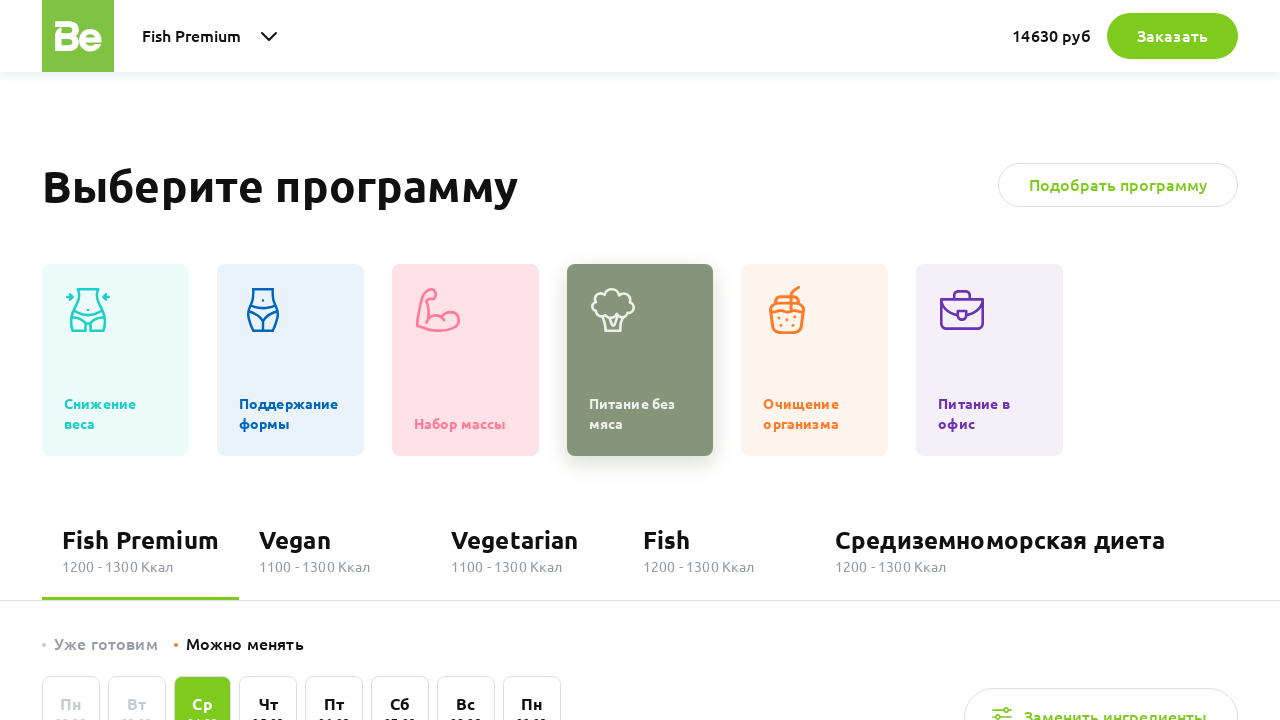

Verified that 'program-type__el--swampLight' became active
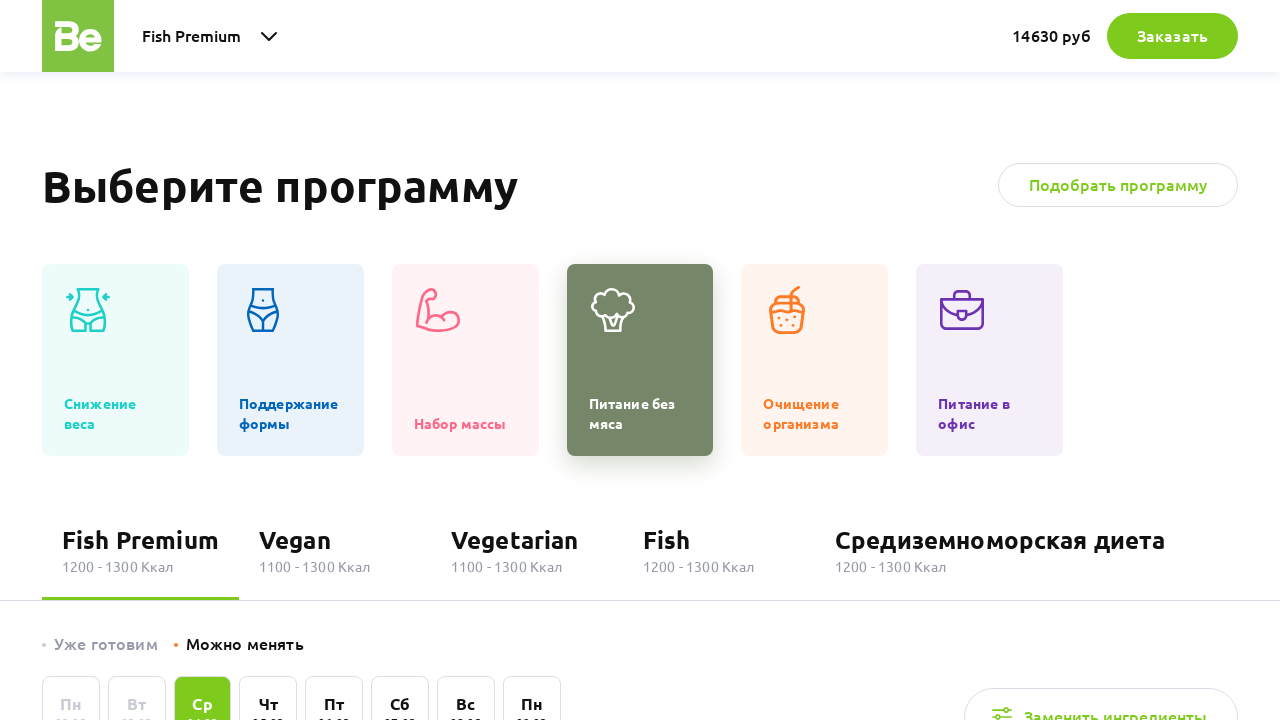

Clicked program type element 'program-type__el--orangeLight' at (815, 360) on .program-type__el--orangeLight
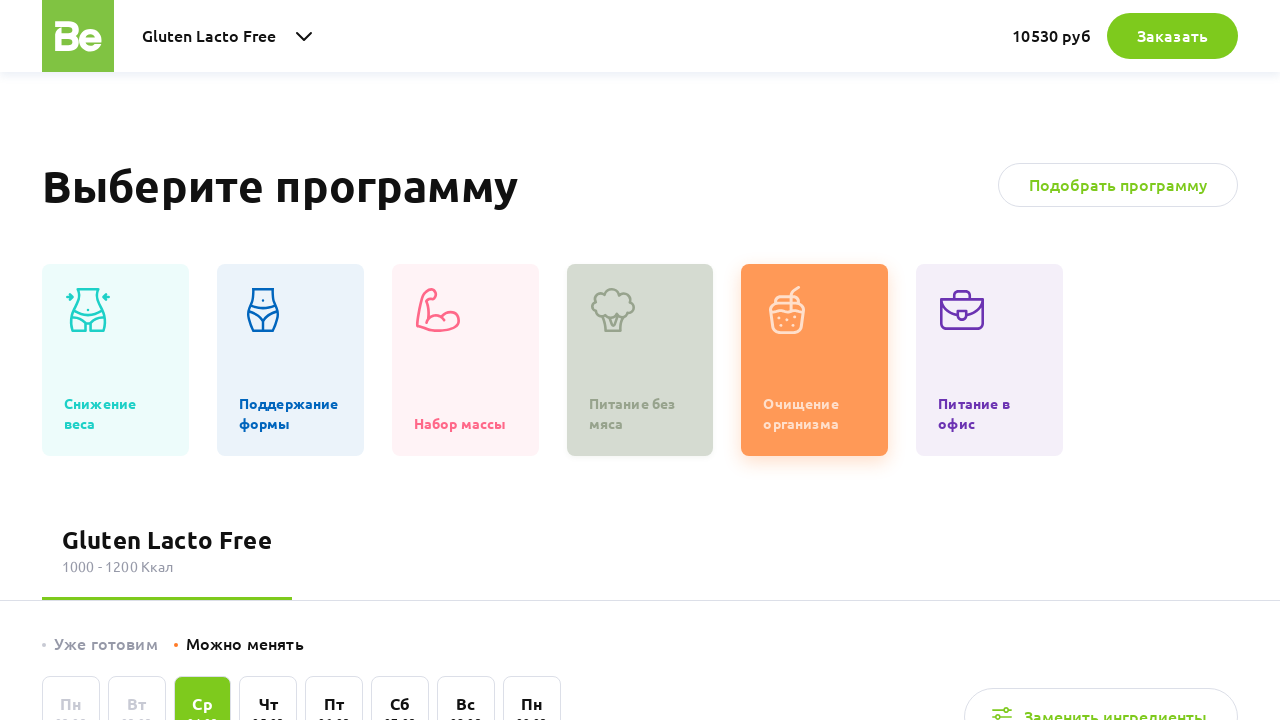

Verified that 'program-type__el--orangeLight' became active
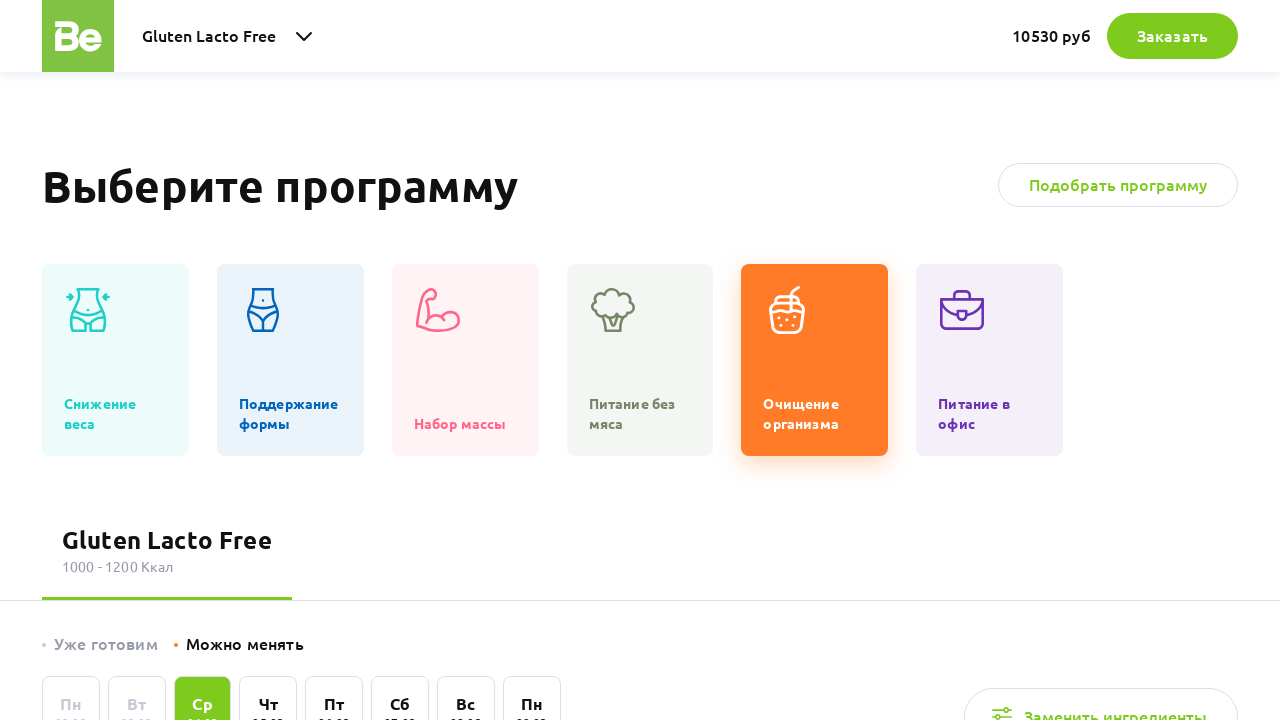

Clicked program type element 'program-type__el--violetLight' at (990, 360) on .program-type__el--violetLight
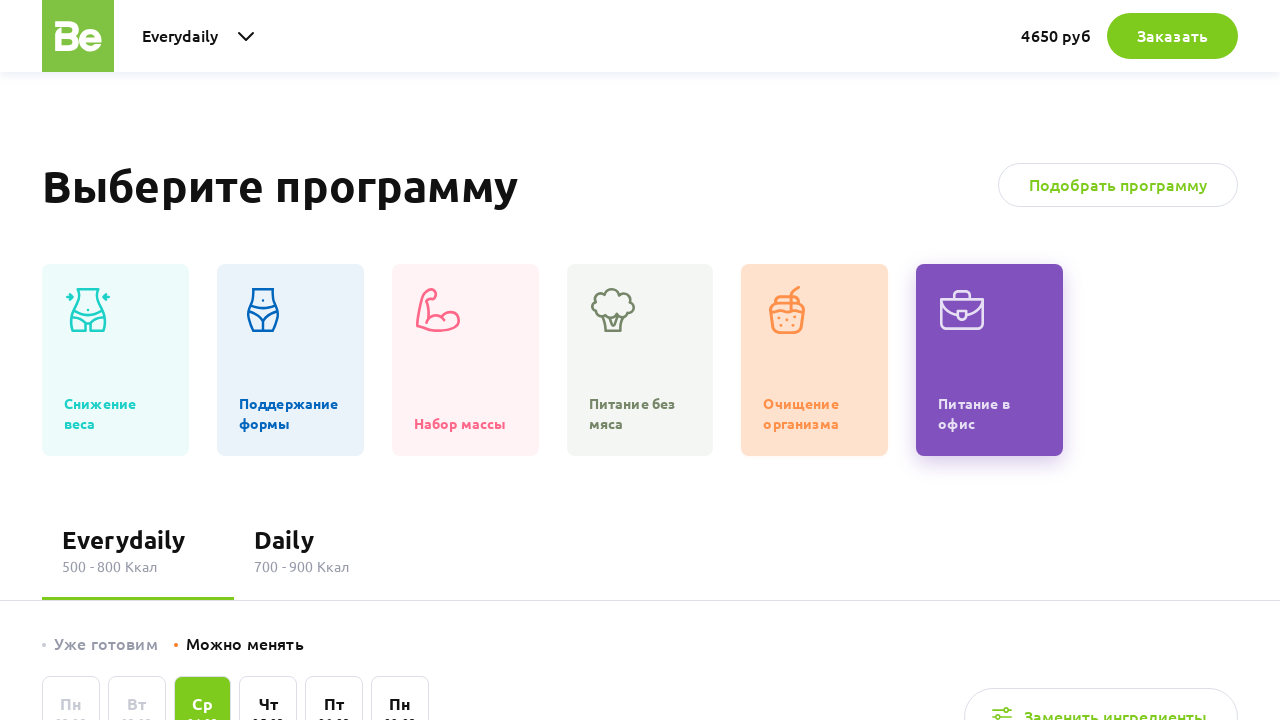

Verified that 'program-type__el--violetLight' became active
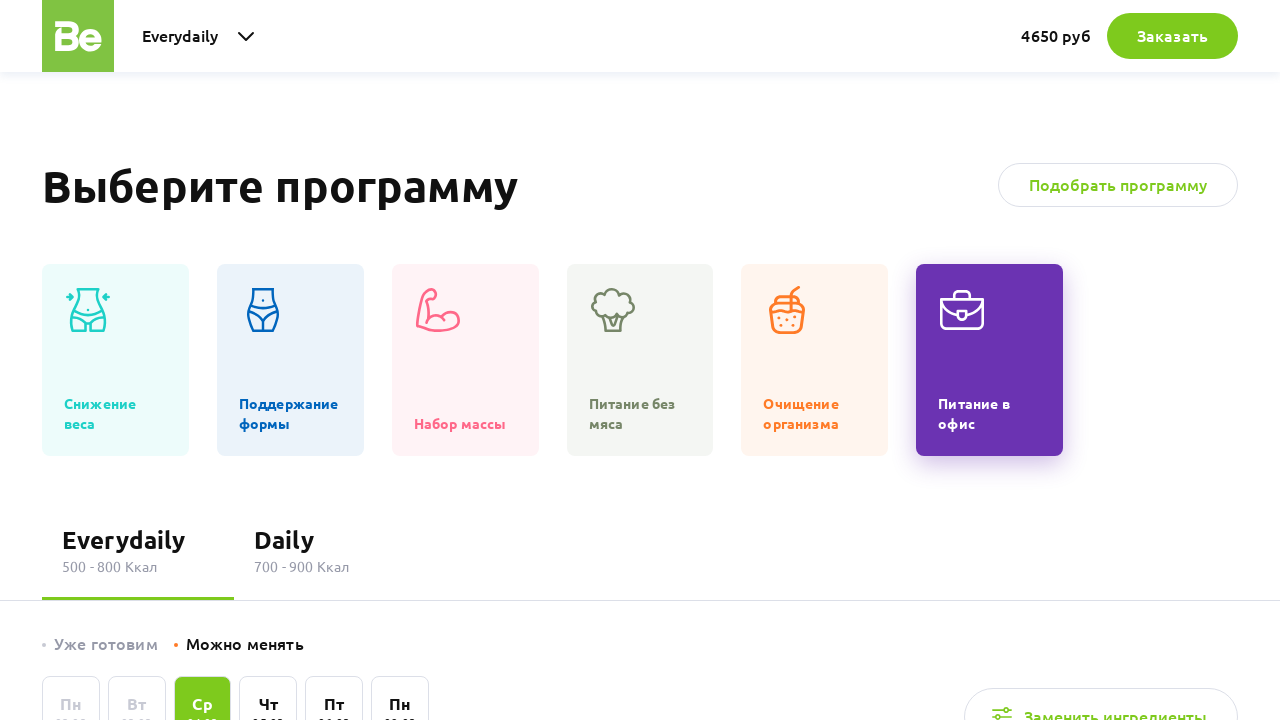

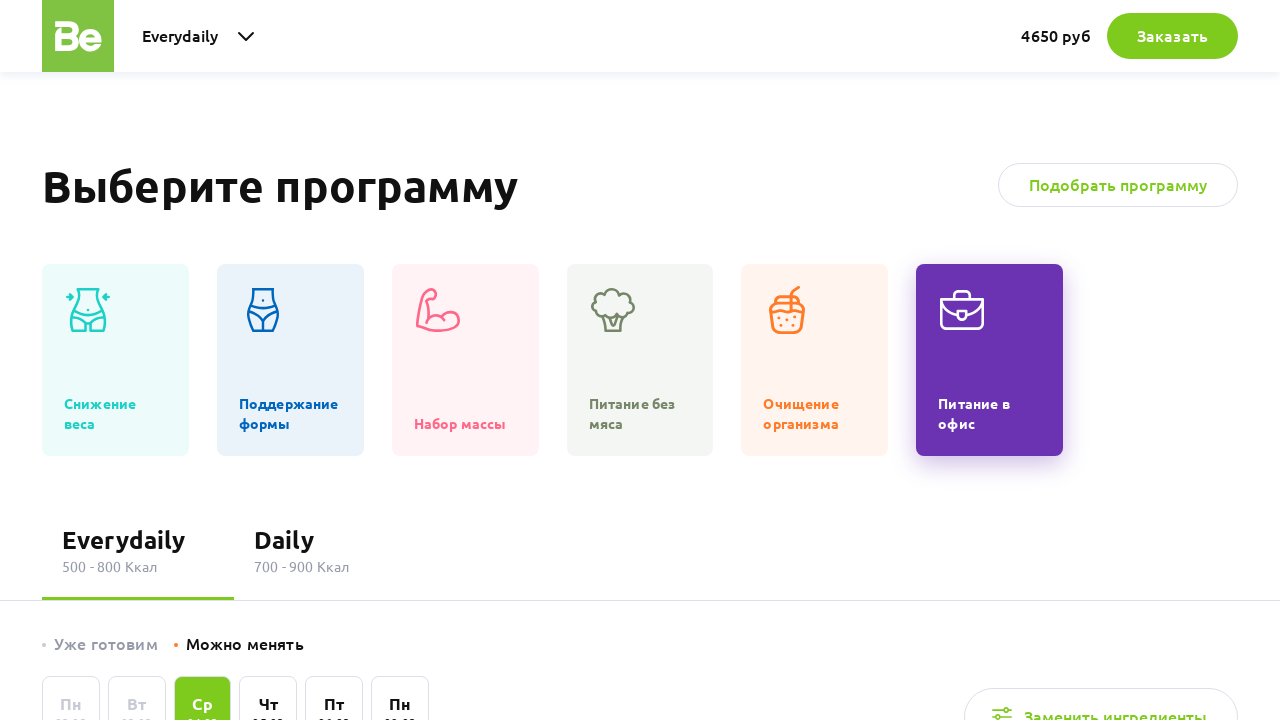